Tests a registration form by filling out personal information fields including name, address, email, phone, gender, hobbies, password, skills, country, languages, and date of birth, then submits the form.

Starting URL: https://demo.automationtesting.in/Register.html

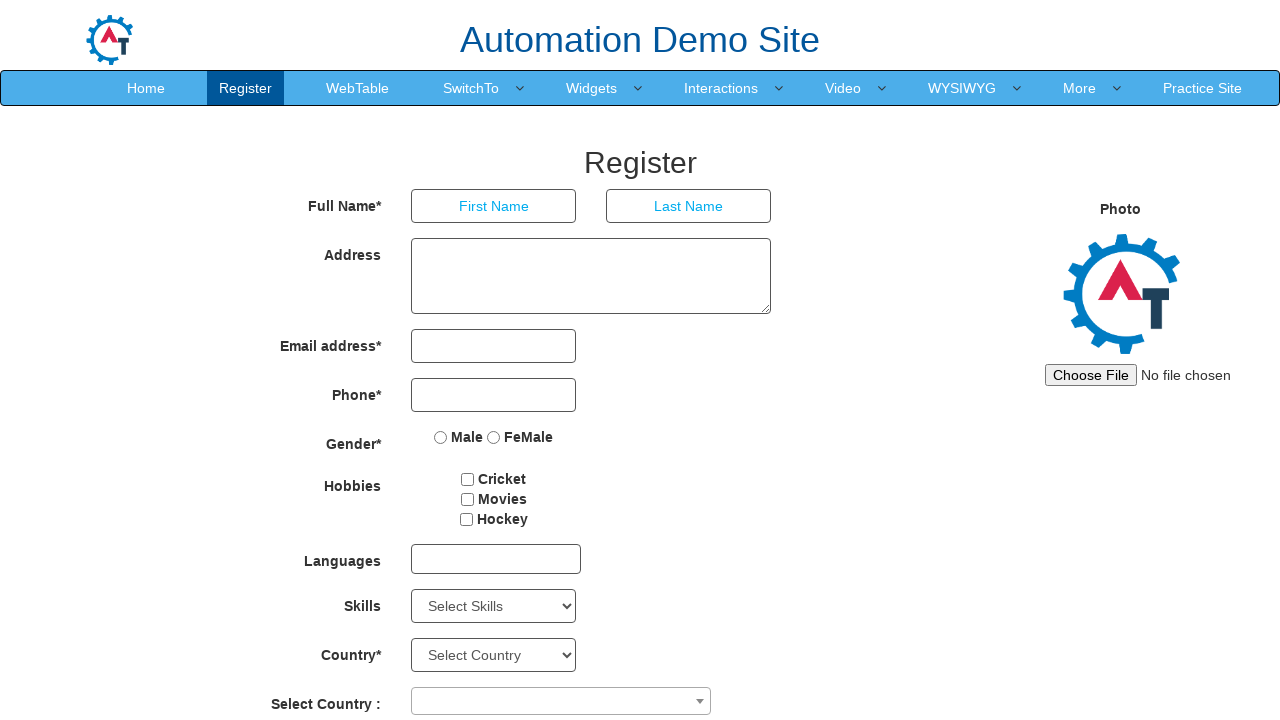

Filled first name field with 'Gaurav' on input[placeholder='First Name']
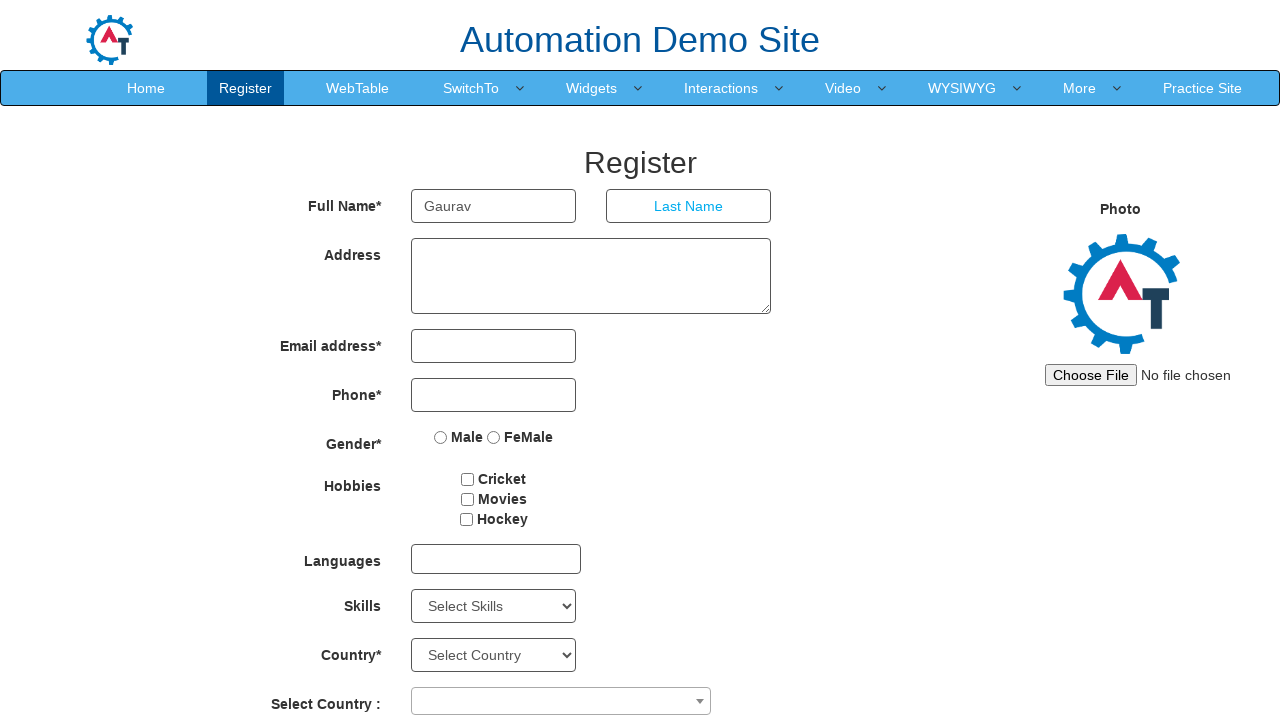

Filled last name field with 'Gupta' on input[placeholder='Last Name']
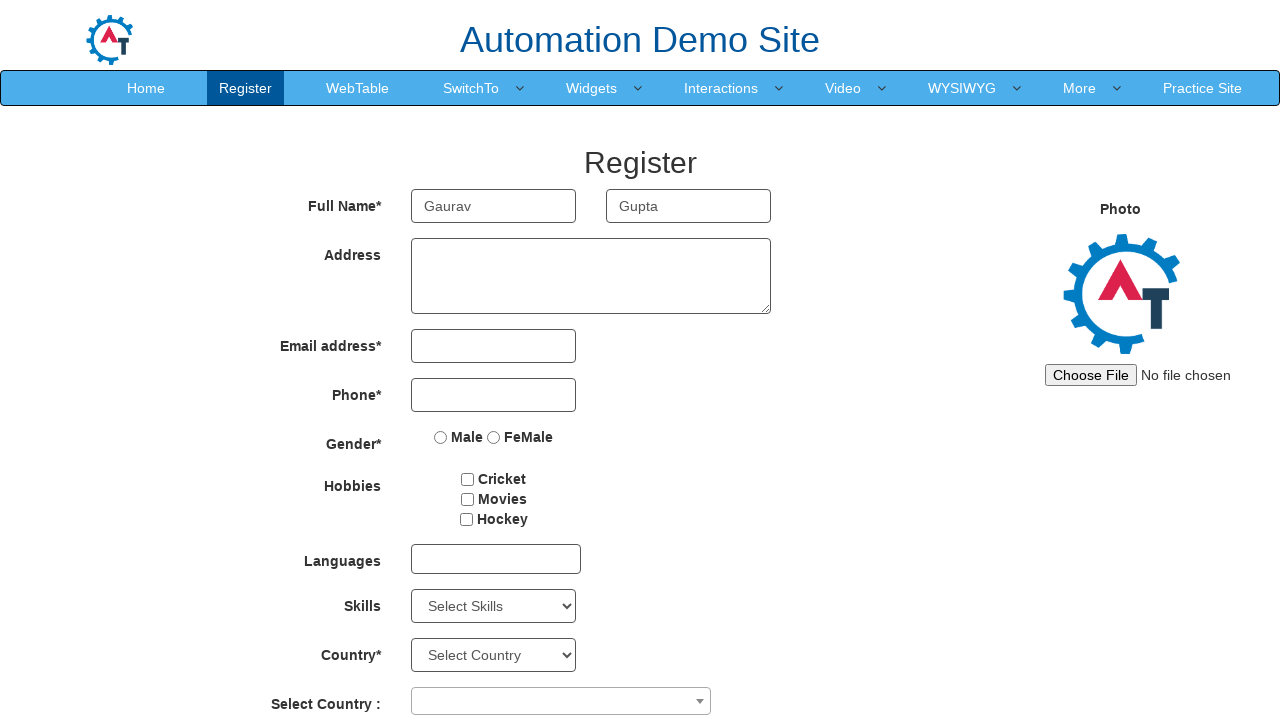

Filled address field with 'Noida Sector 40' on textarea[ng-model='Adress']
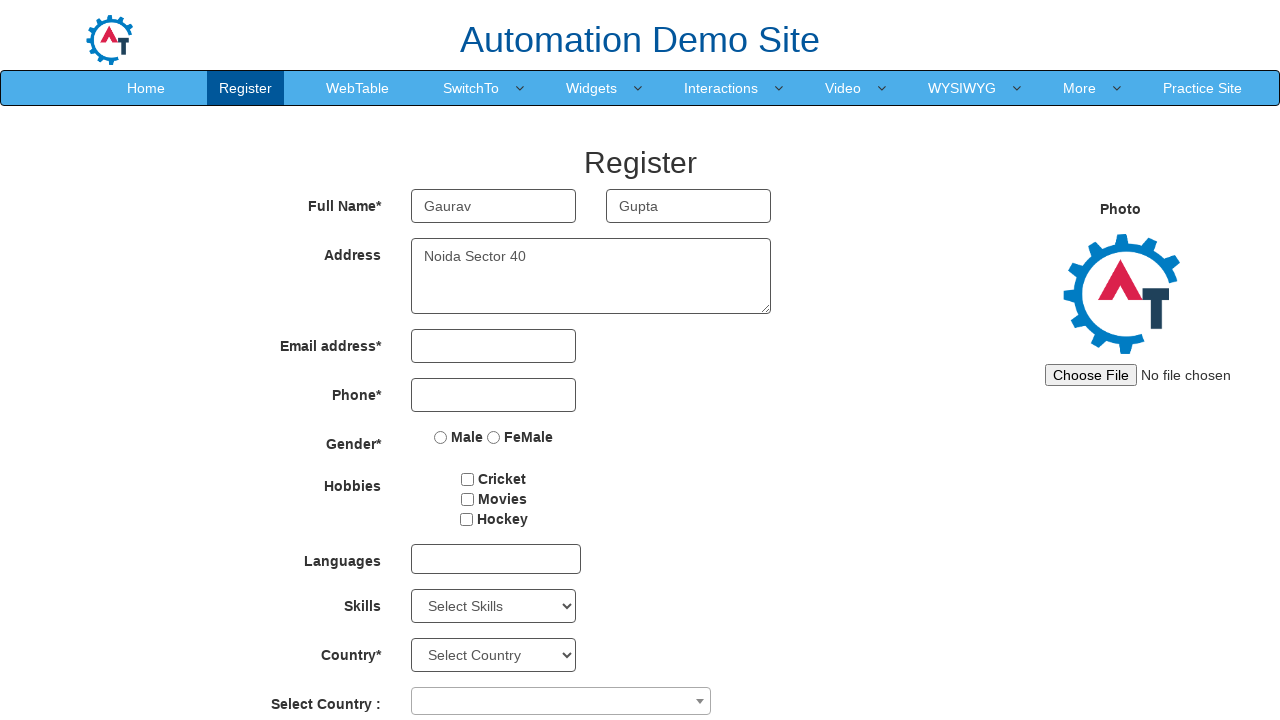

Filled email field with 'gaurav123@gmail.com' on input[ng-model='EmailAdress']
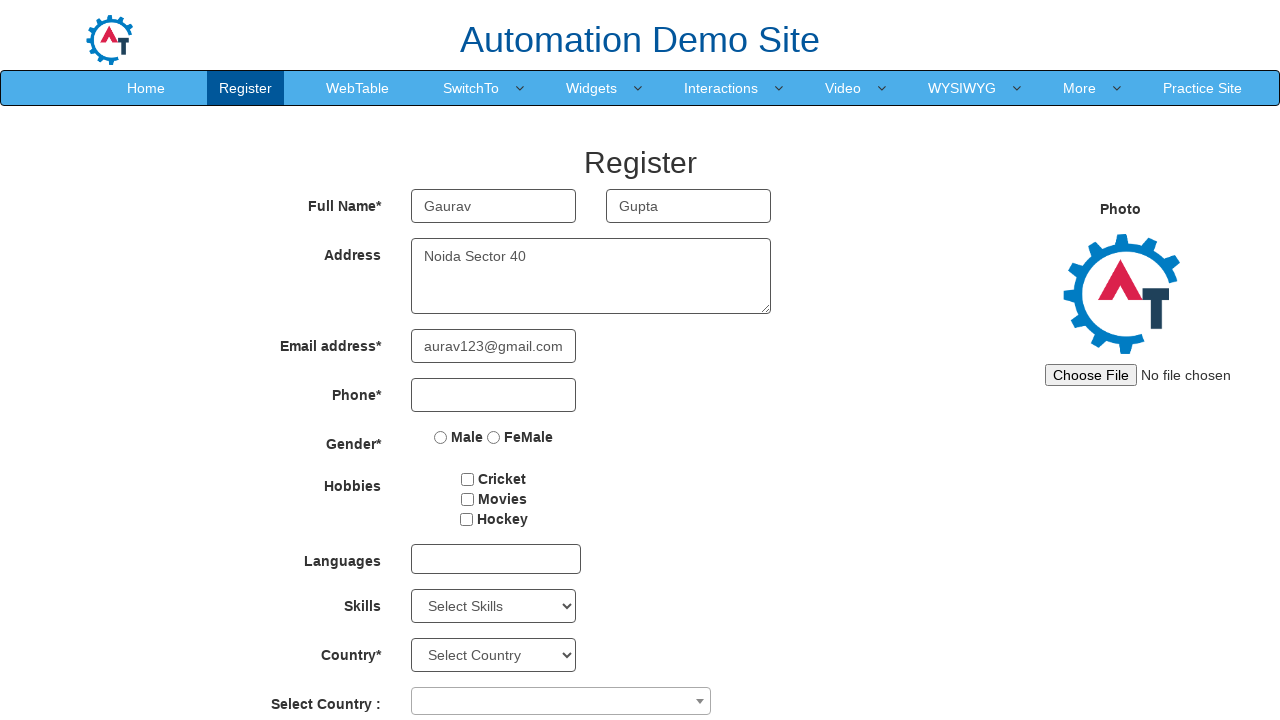

Filled phone number field with '6393932746' on input[ng-model='Phone']
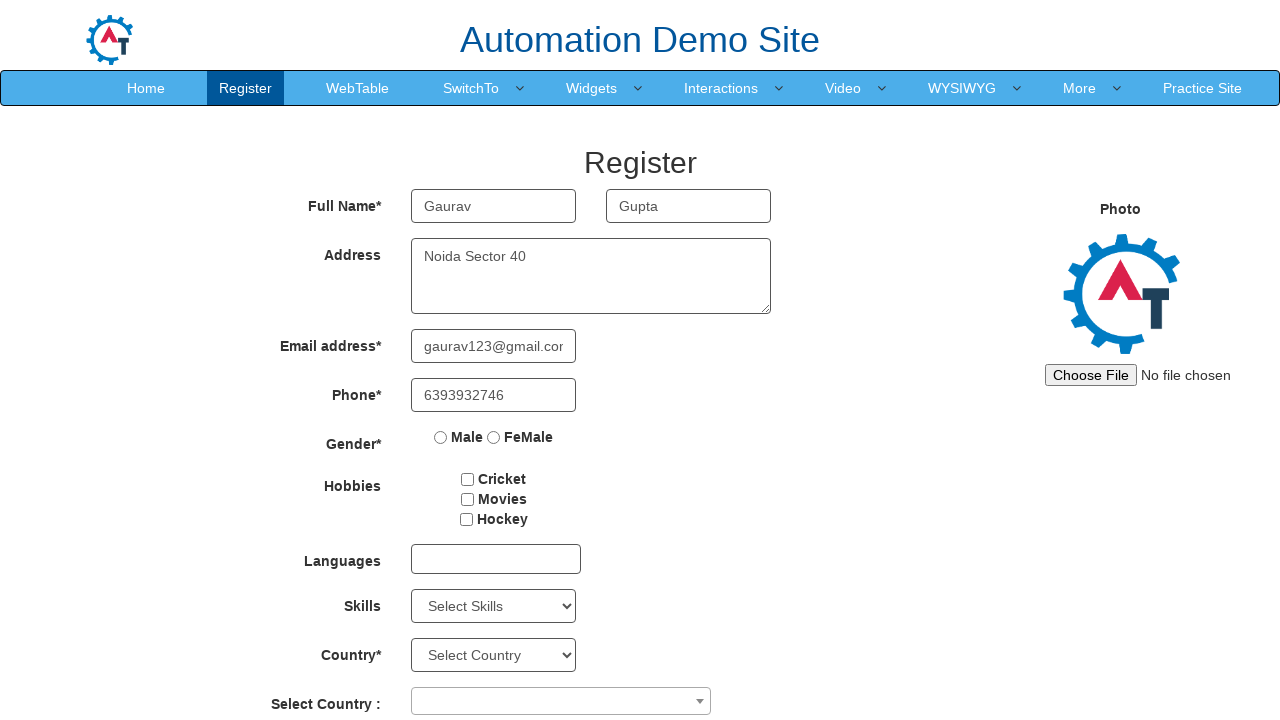

Selected Male gender option at (441, 437) on input[value='Male']
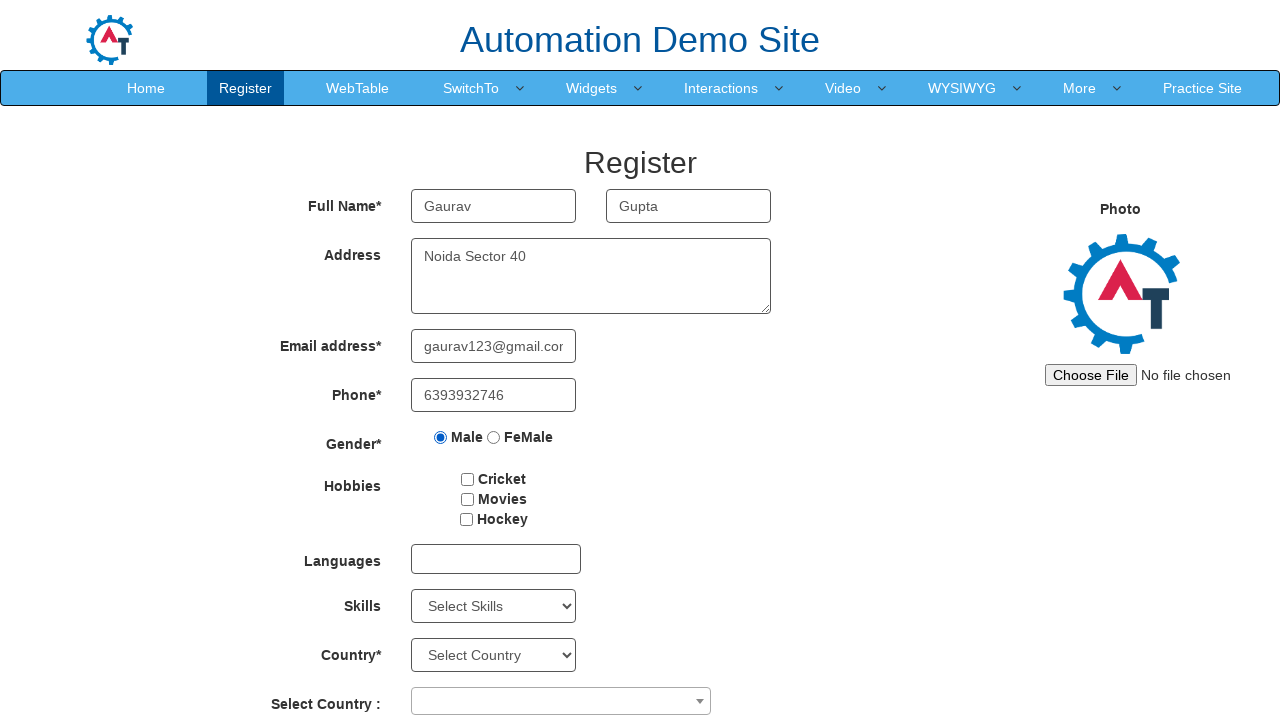

Selected first hobby checkbox at (468, 479) on #checkbox1
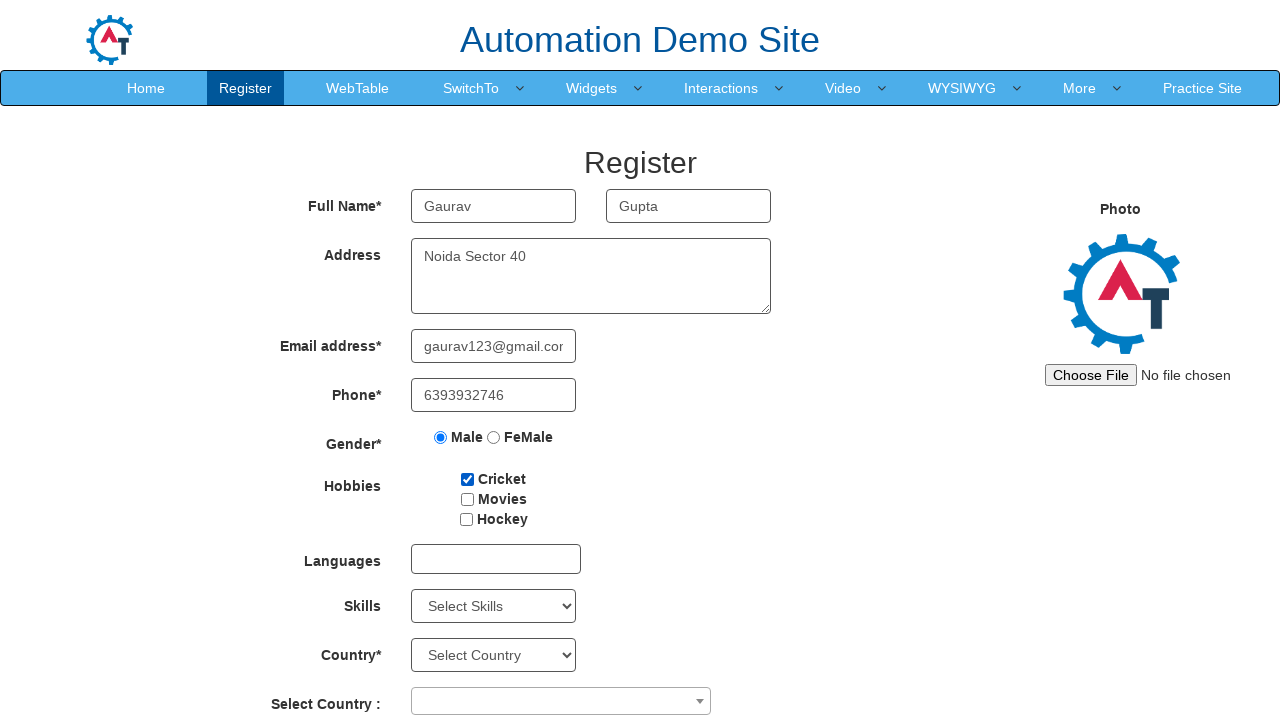

Selected second hobby checkbox at (467, 499) on #checkbox2
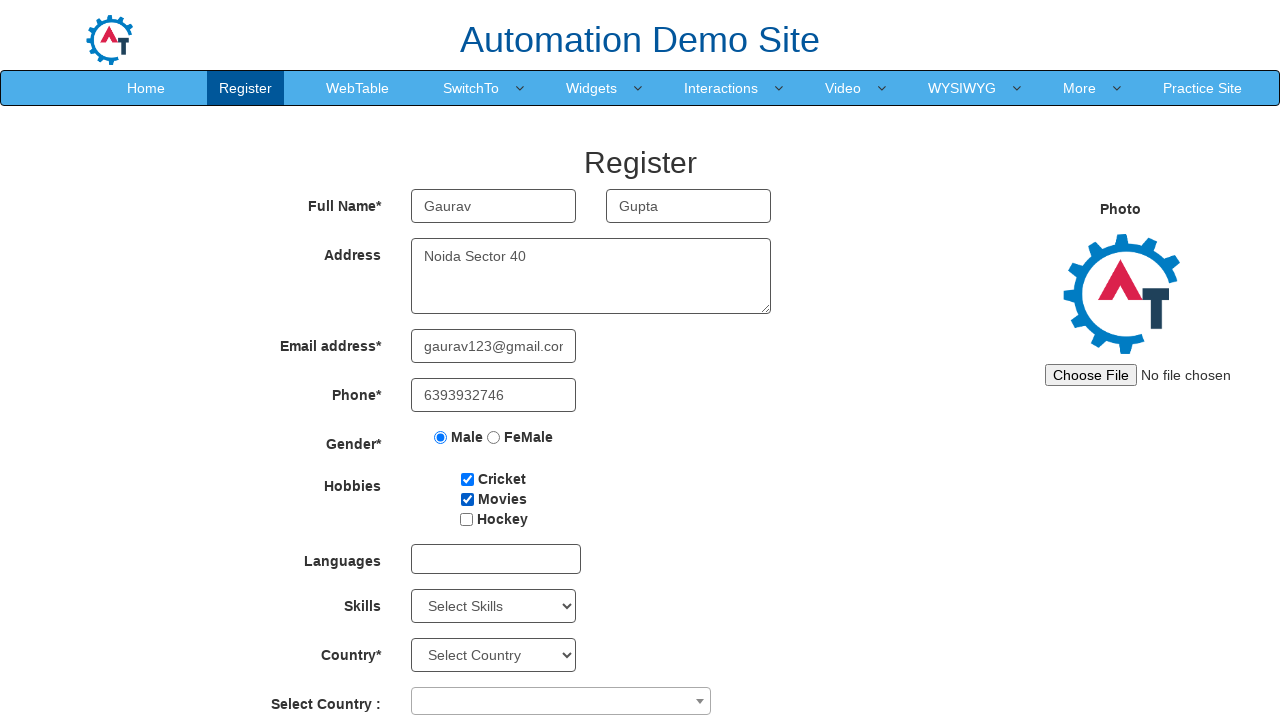

Filled first password field with 'gaurav@123' on #firstpassword
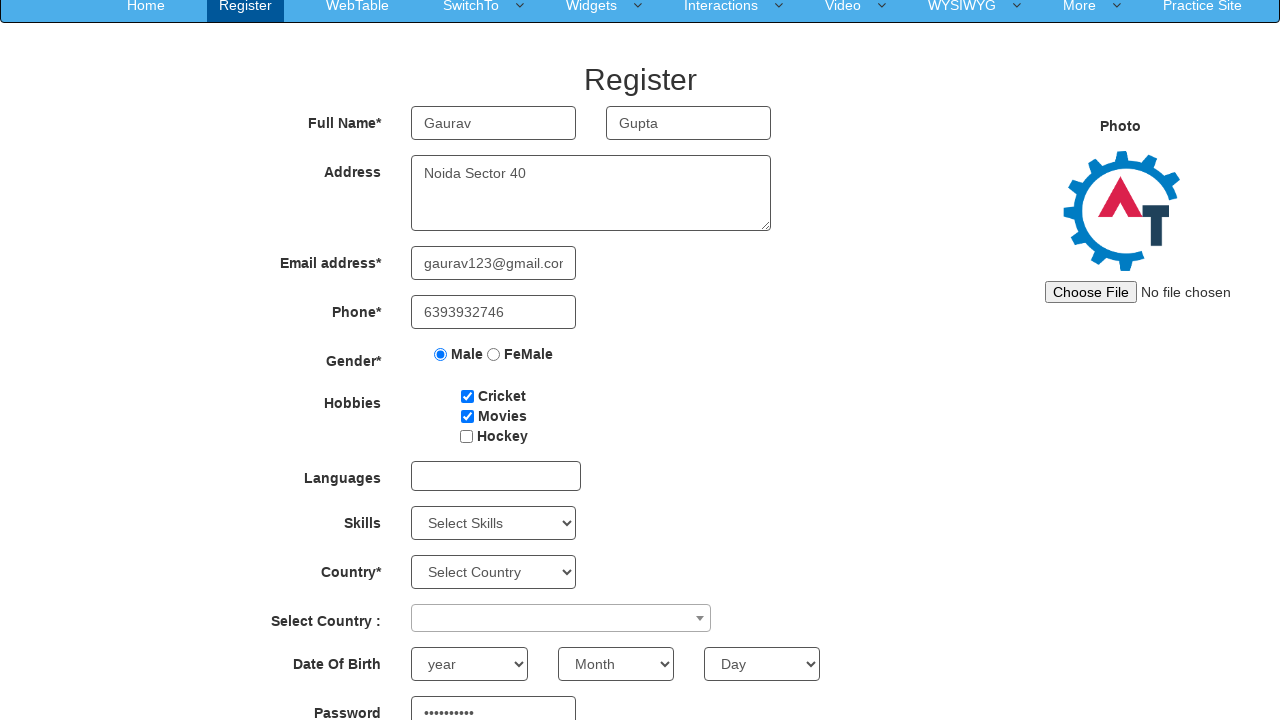

Filled second password field with 'gaurav@123' on #secondpassword
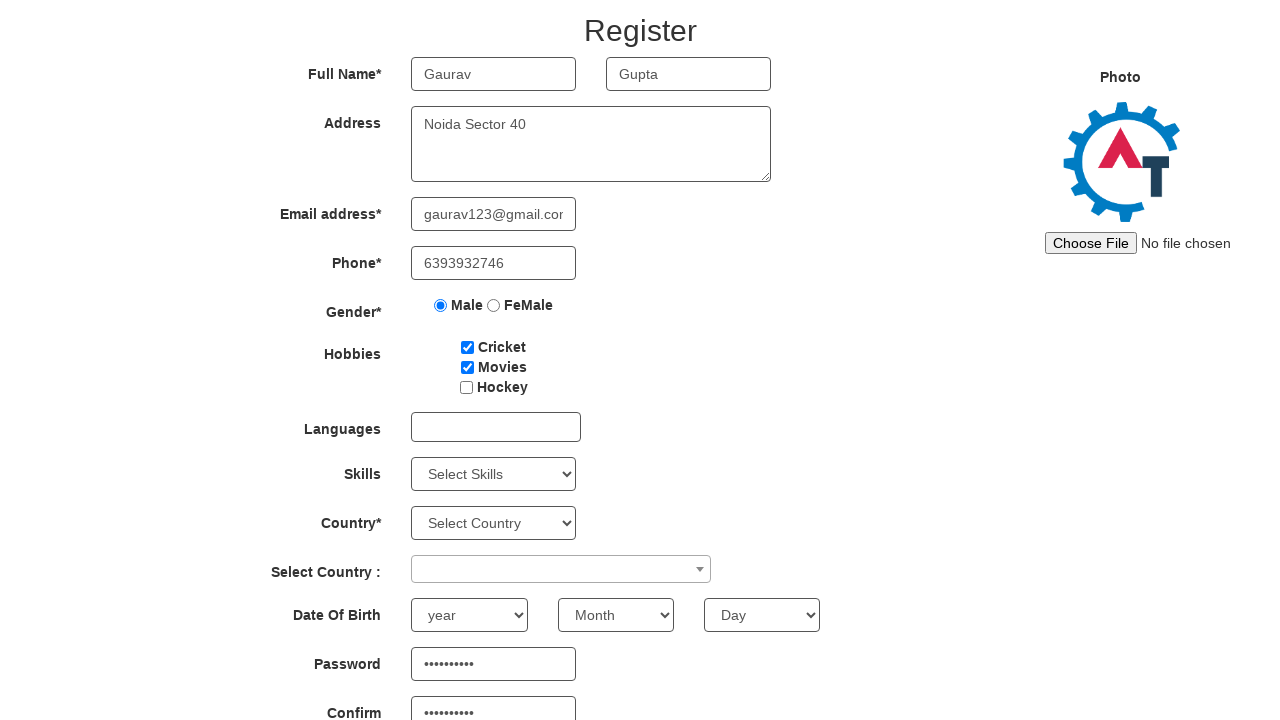

Selected 'Android' from Skills dropdown on select[ng-model='Skill']
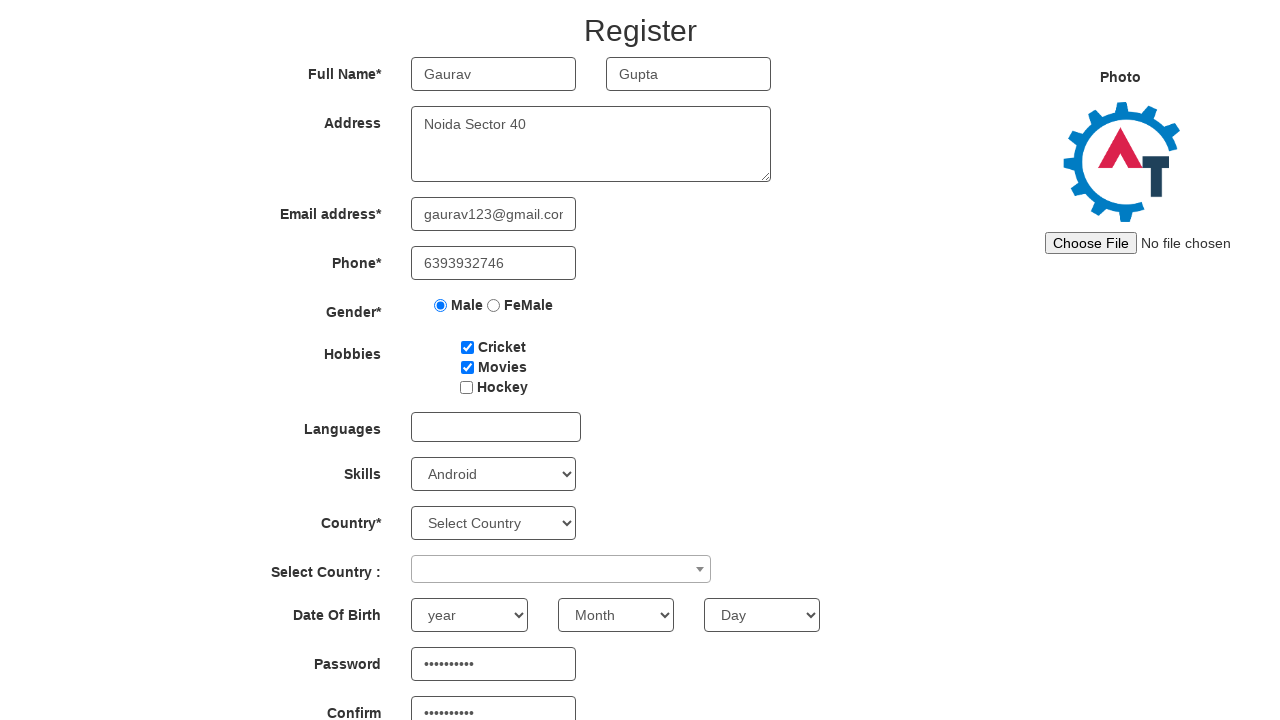

Selected 'India' from Country dropdown on select#country
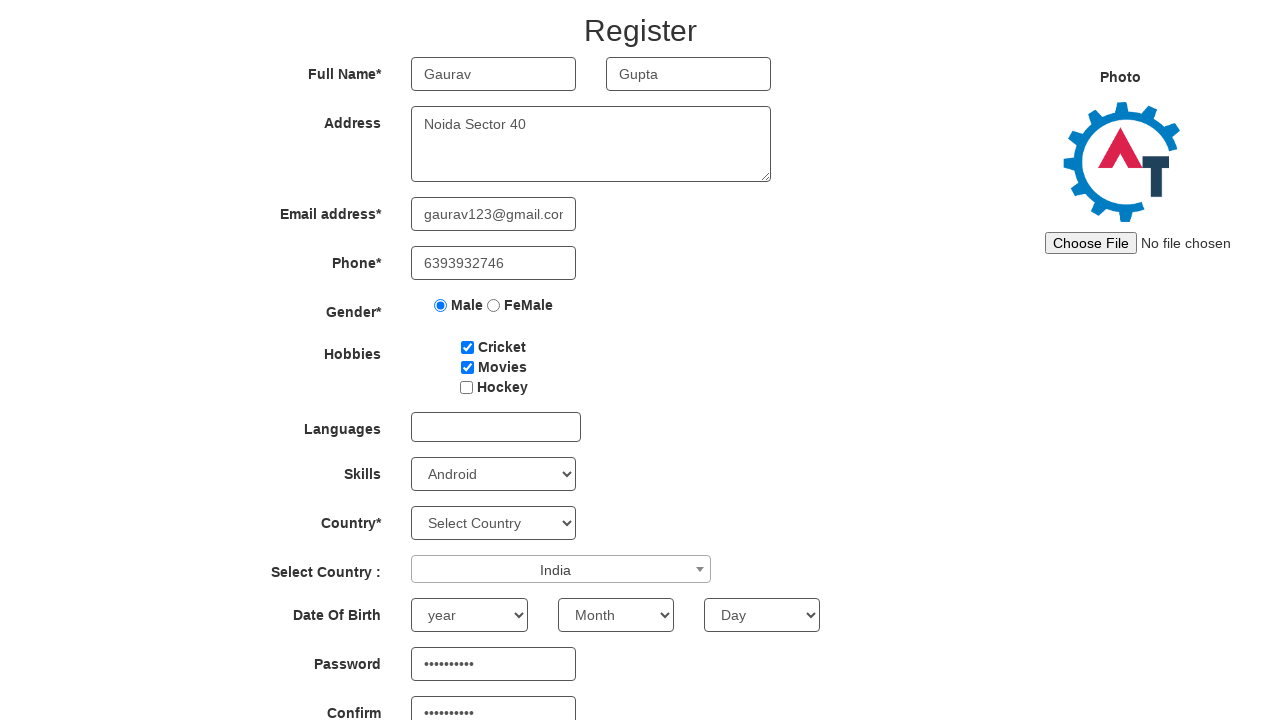

Clicked Languages dropdown to open it at (496, 427) on div#msdd
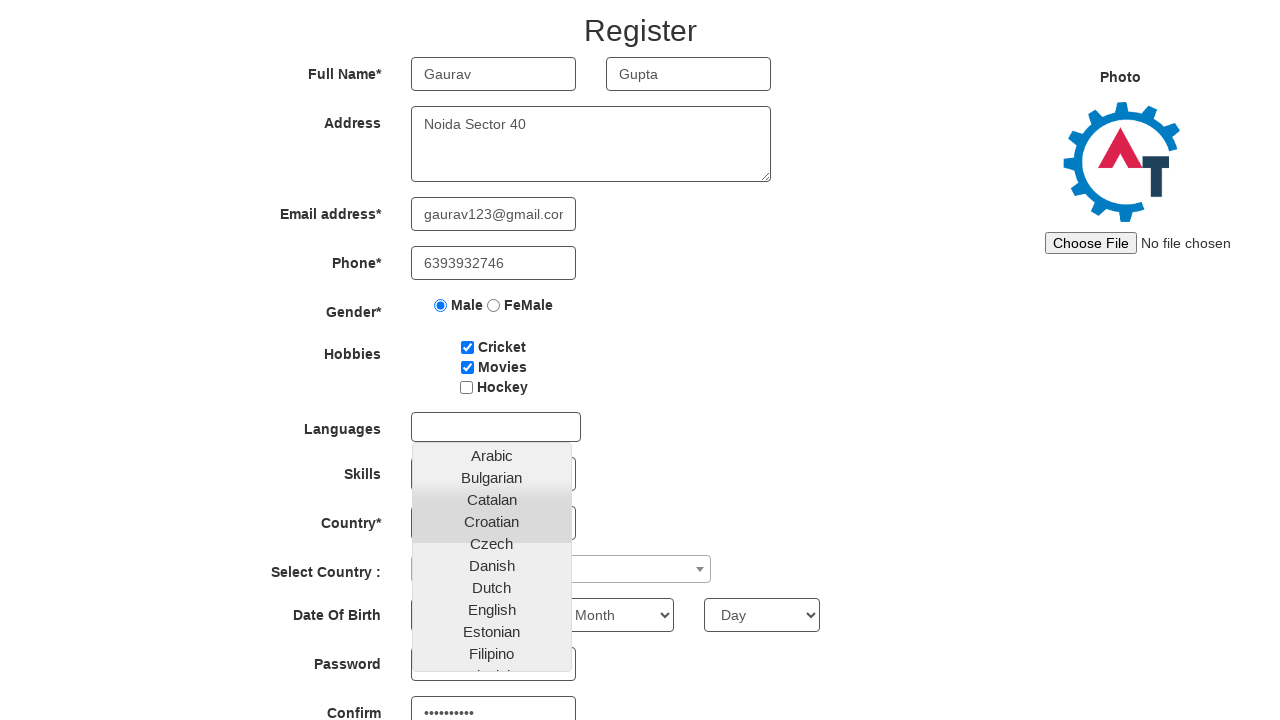

Selected 'English' from Languages options at (492, 609) on a:text('English')
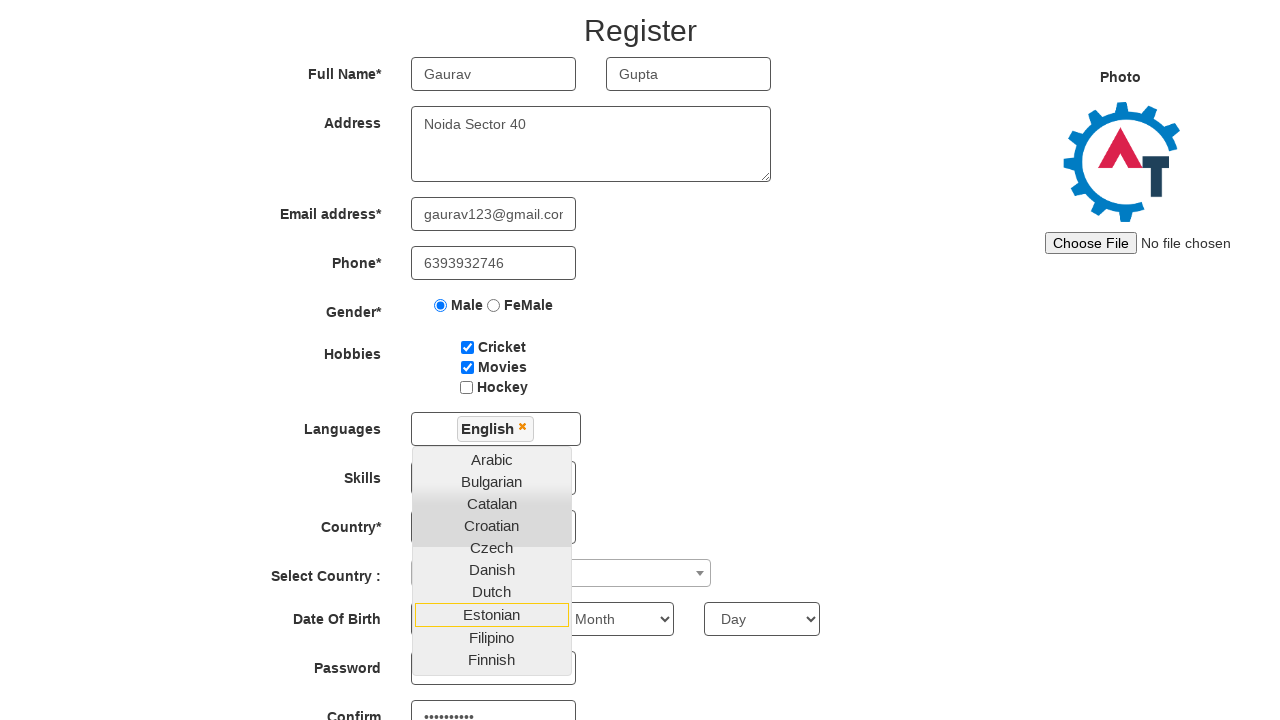

Selected year '2001' from birth year dropdown on select[ng-model='yearbox']
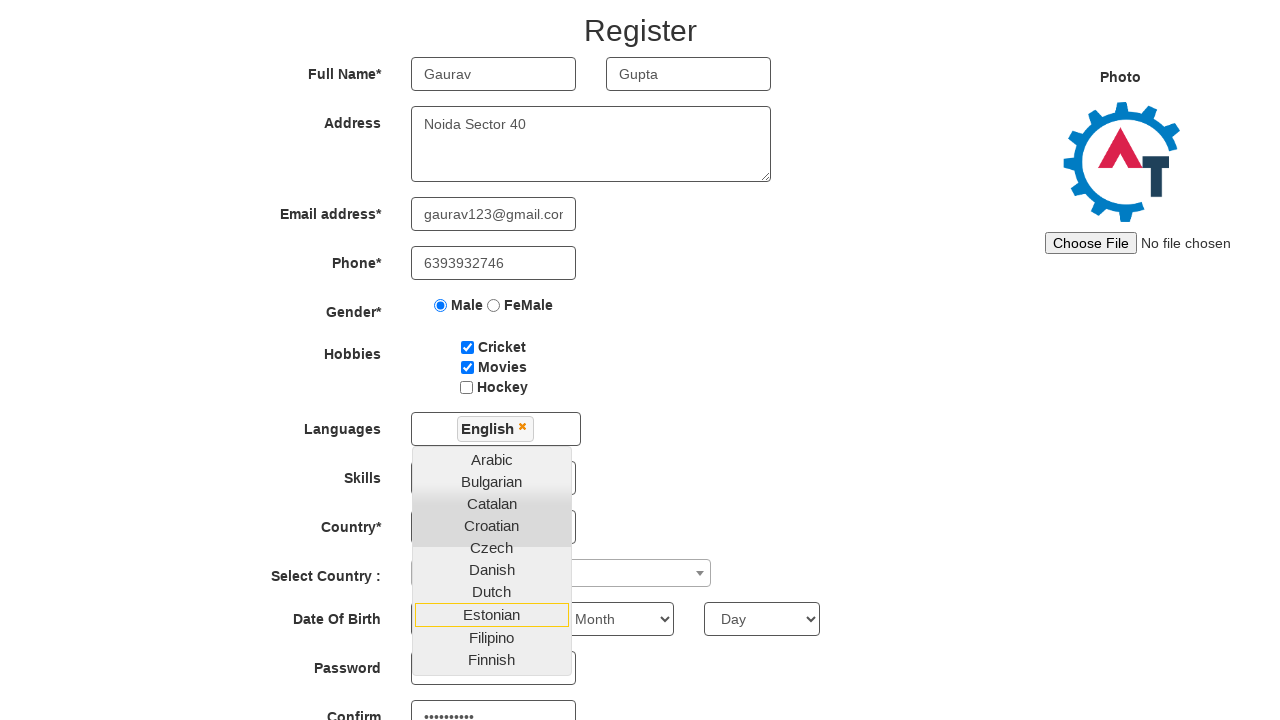

Selected month 'August' from birth month dropdown on select[ng-model='monthbox']
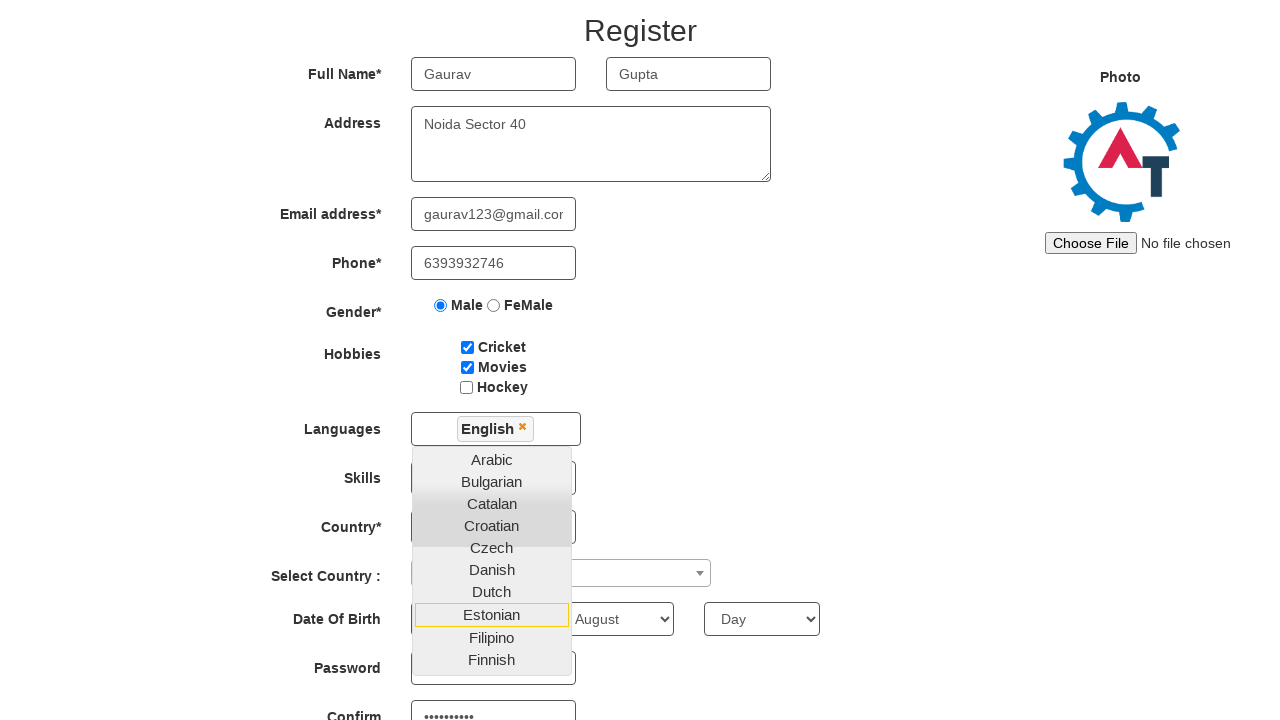

Selected day '10' from birth day dropdown on select[ng-model='daybox']
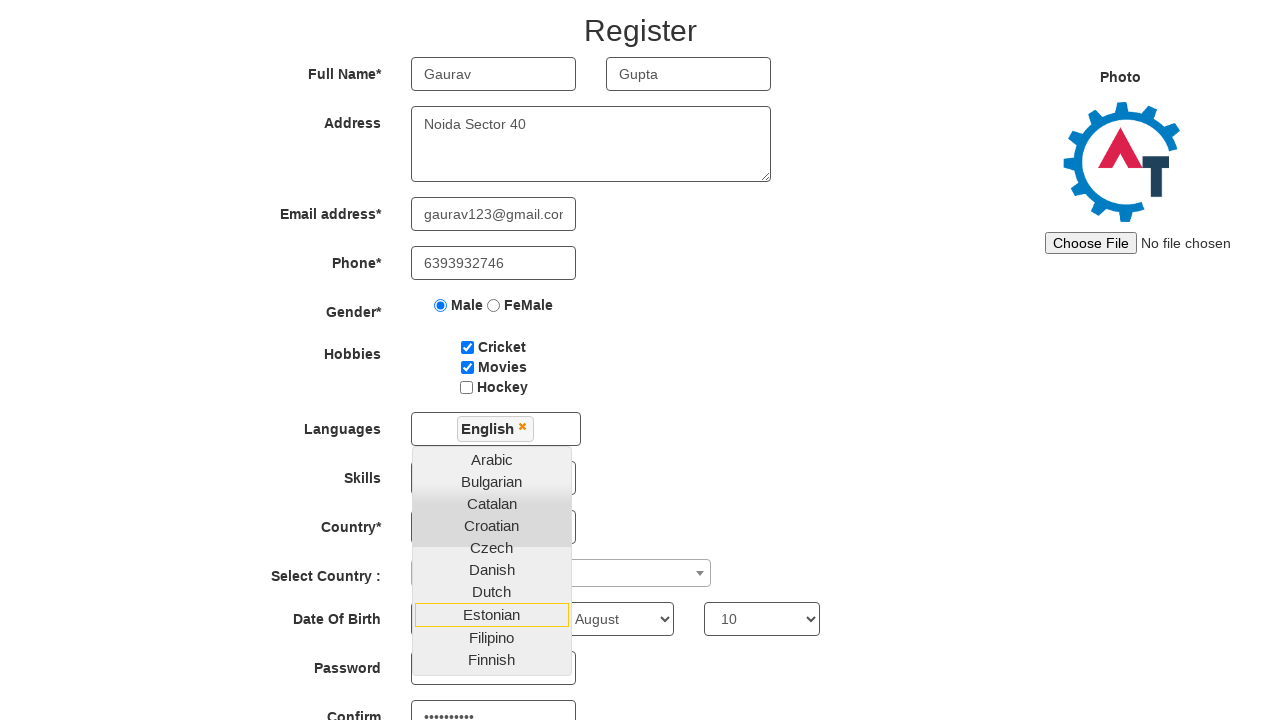

Clicked submit button to register the form at (572, 623) on #submitbtn
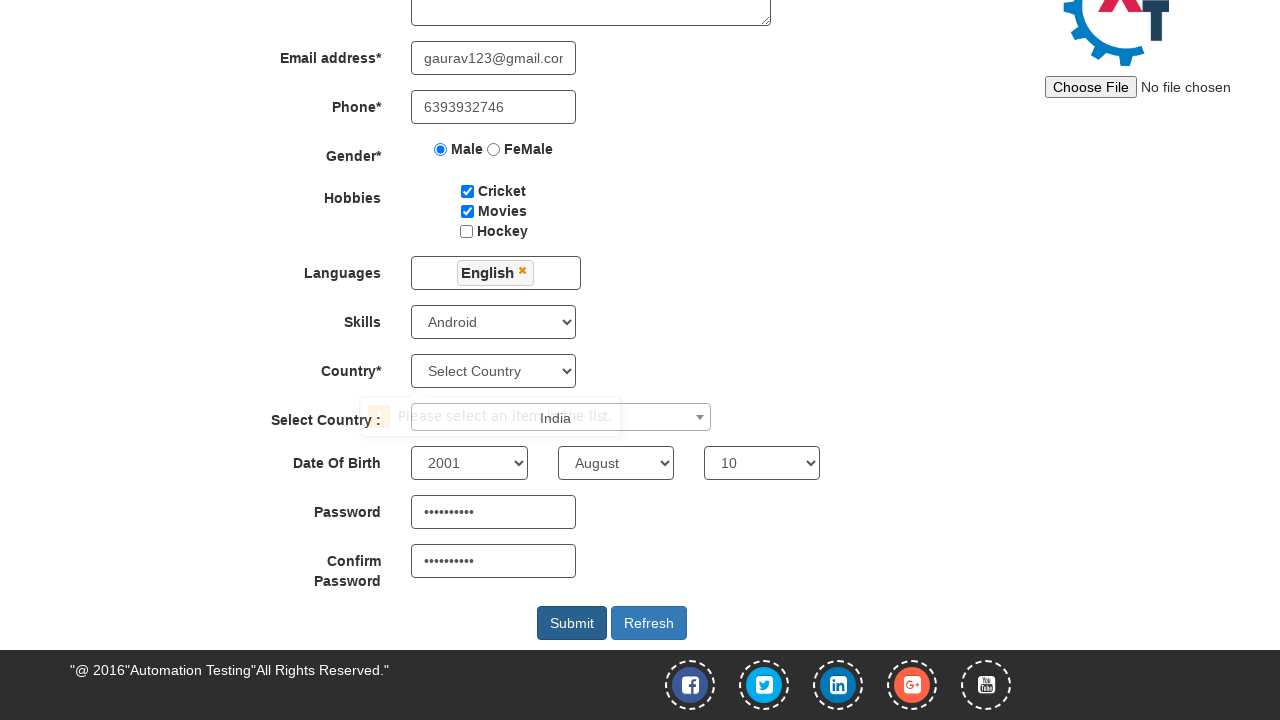

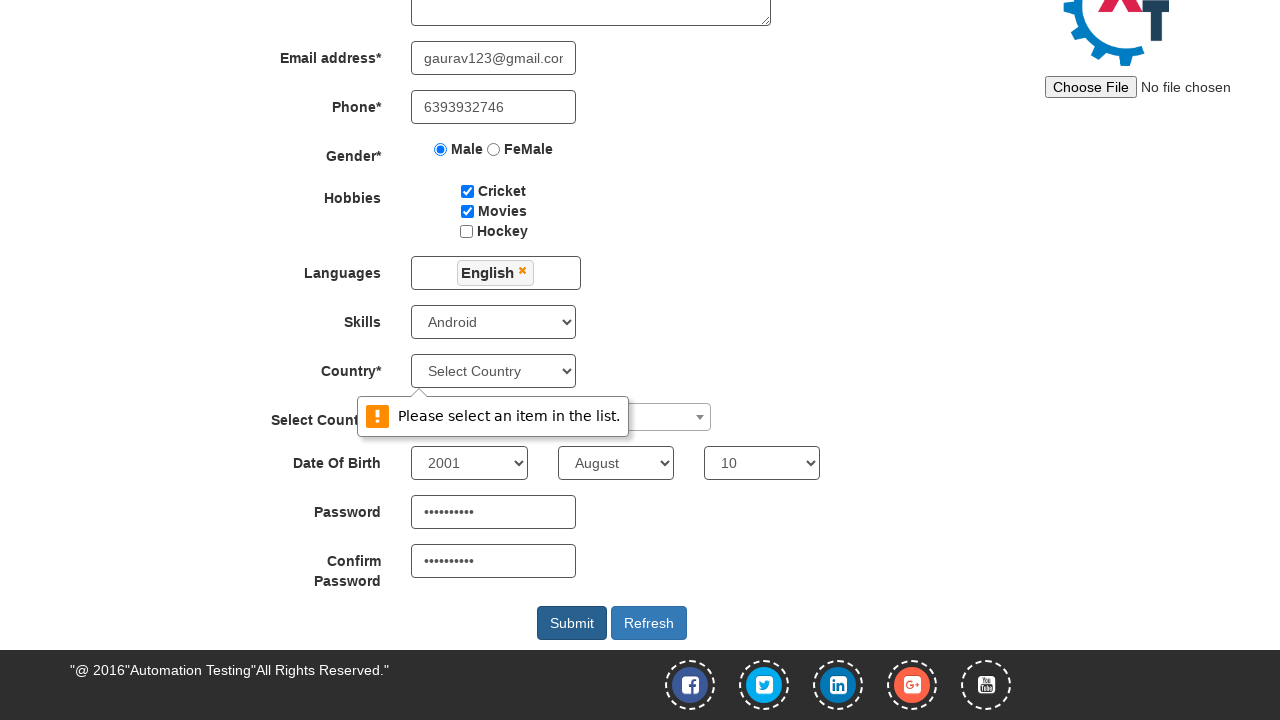